Tests React Semantic UI dropdown by selecting different user options from a selection dropdown

Starting URL: https://react.semantic-ui.com/modules/dropdown/

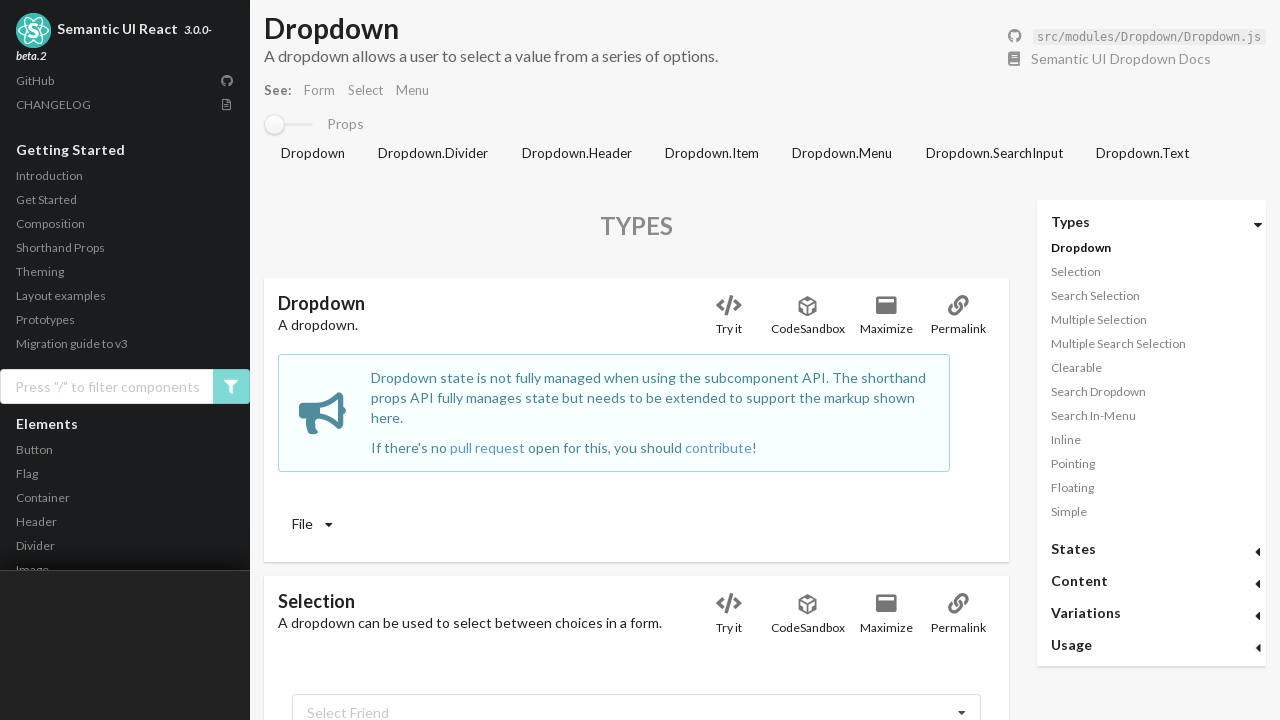

Clicked dropdown to open selection menu at (962, 702) on xpath=//h3[@id='selection']/ancestor::div[@class='equal width row']/following-si
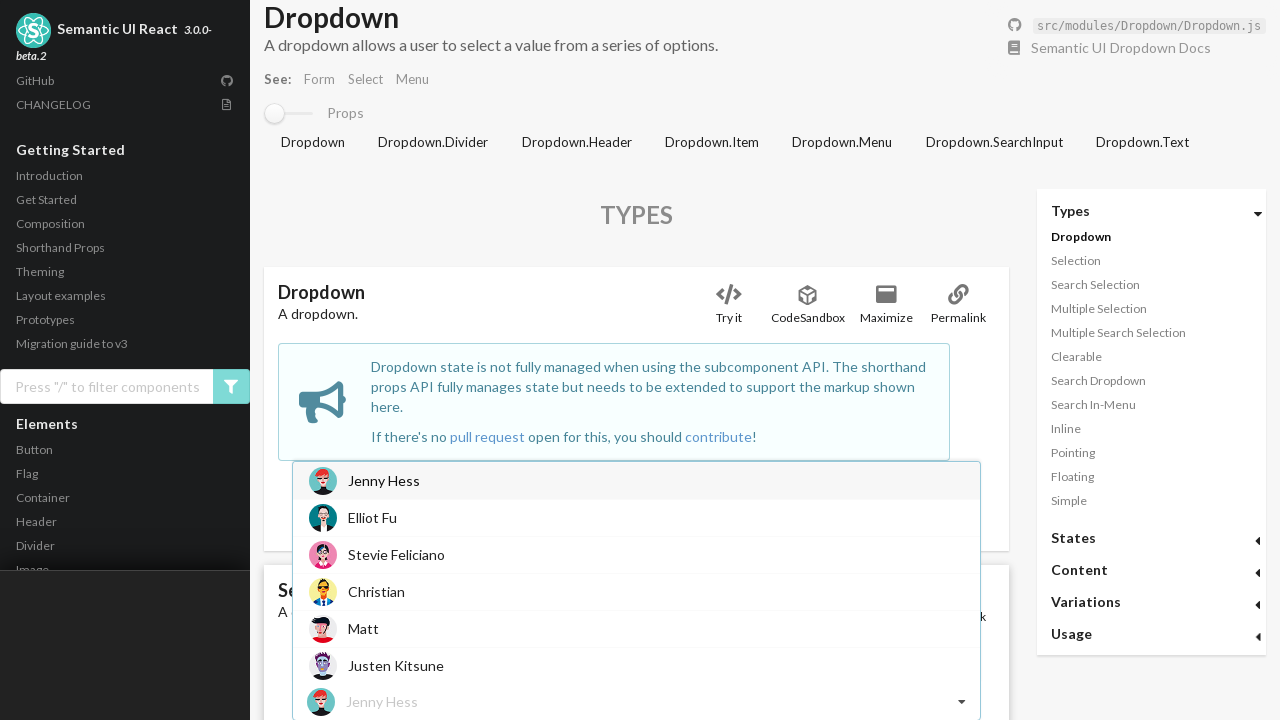

Selected 'Justen Kitsune' from dropdown options at (396, 666) on xpath=//div[@role='option']/span[text()='Justen Kitsune']
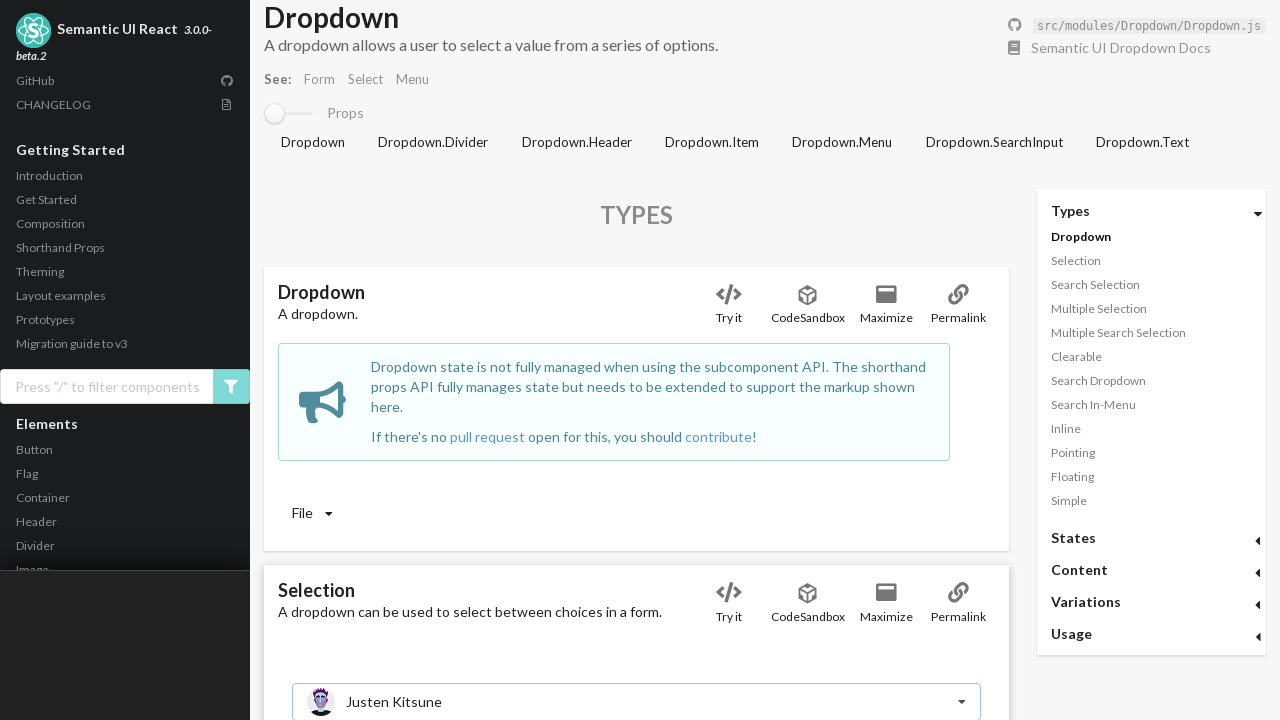

Clicked dropdown to open selection menu at (962, 702) on xpath=//h3[@id='selection']/ancestor::div[@class='equal width row']/following-si
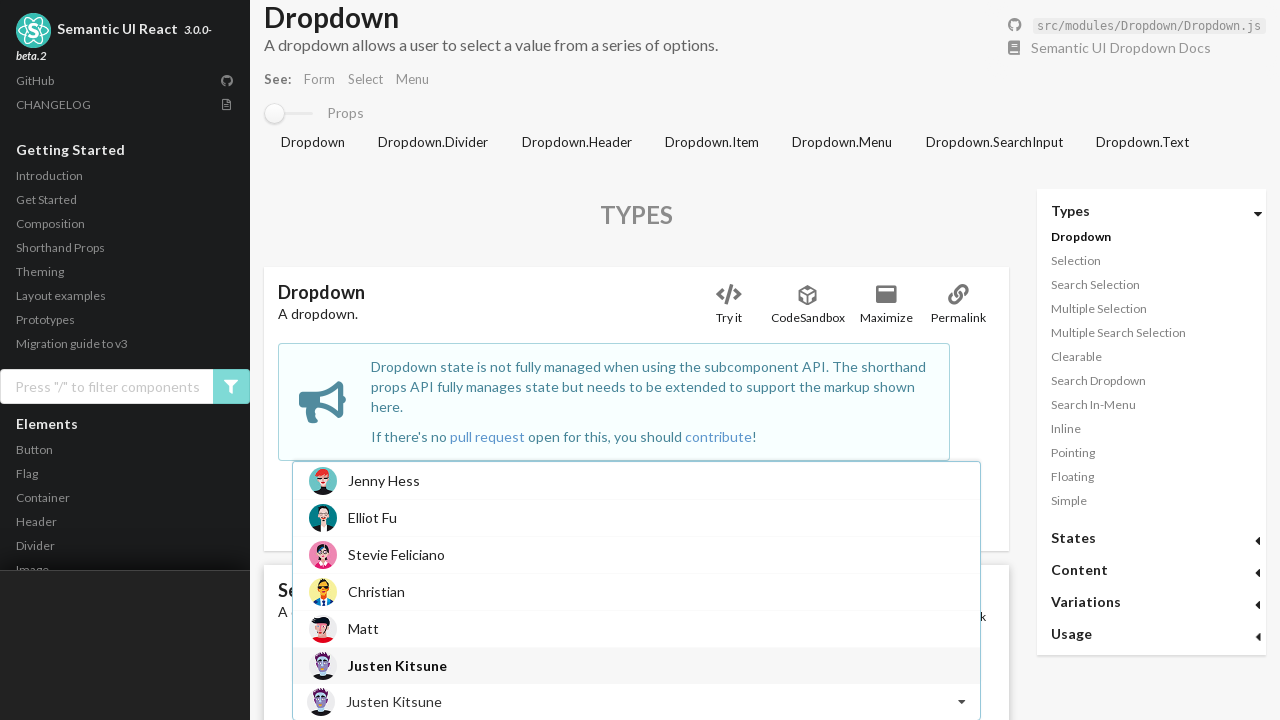

Selected 'Stevie Feliciano' from dropdown options at (396, 555) on xpath=//div[@role='option']/span[text()='Stevie Feliciano']
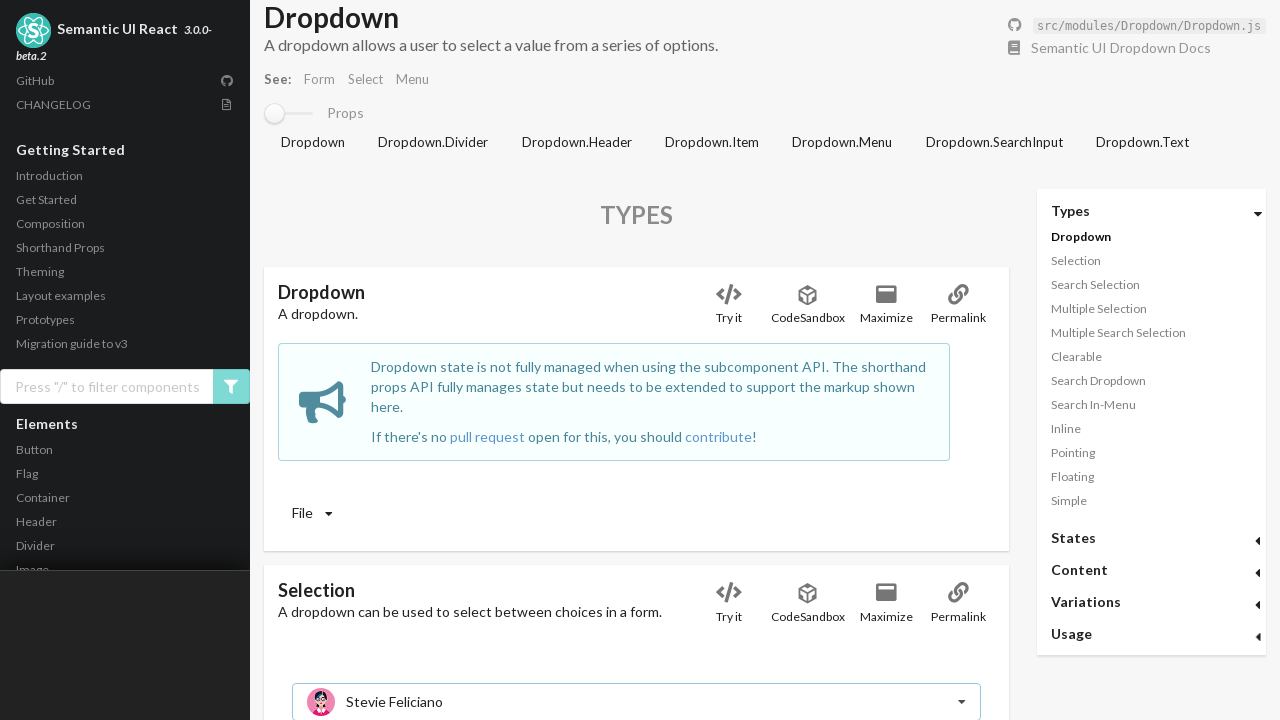

Clicked dropdown to open selection menu at (962, 702) on xpath=//h3[@id='selection']/ancestor::div[@class='equal width row']/following-si
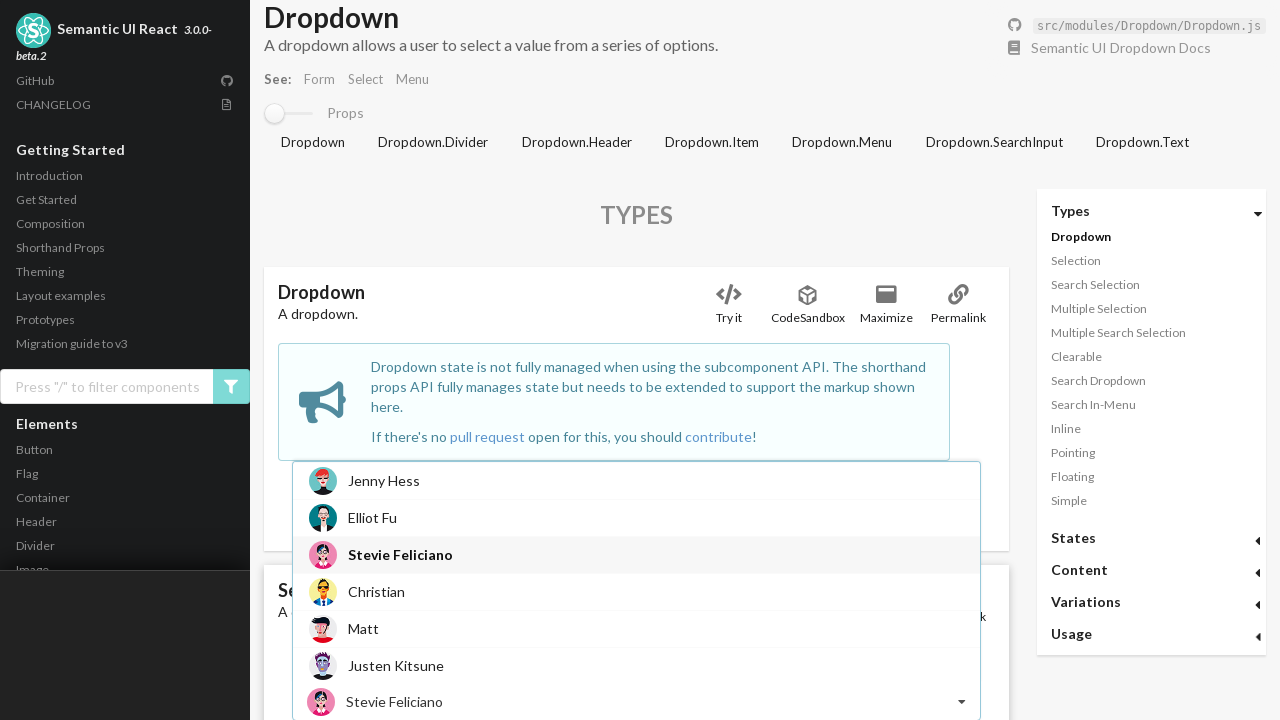

Selected 'Matt' from dropdown options at (364, 629) on xpath=//div[@role='option']/span[text()='Matt']
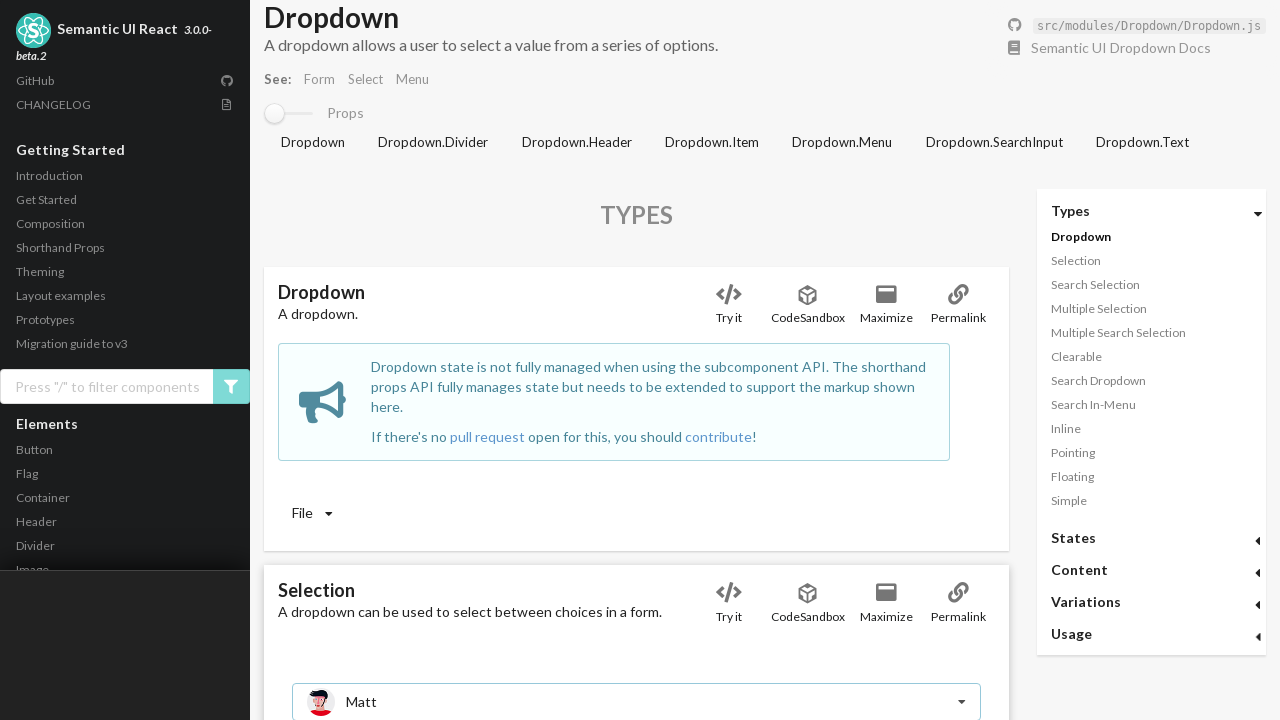

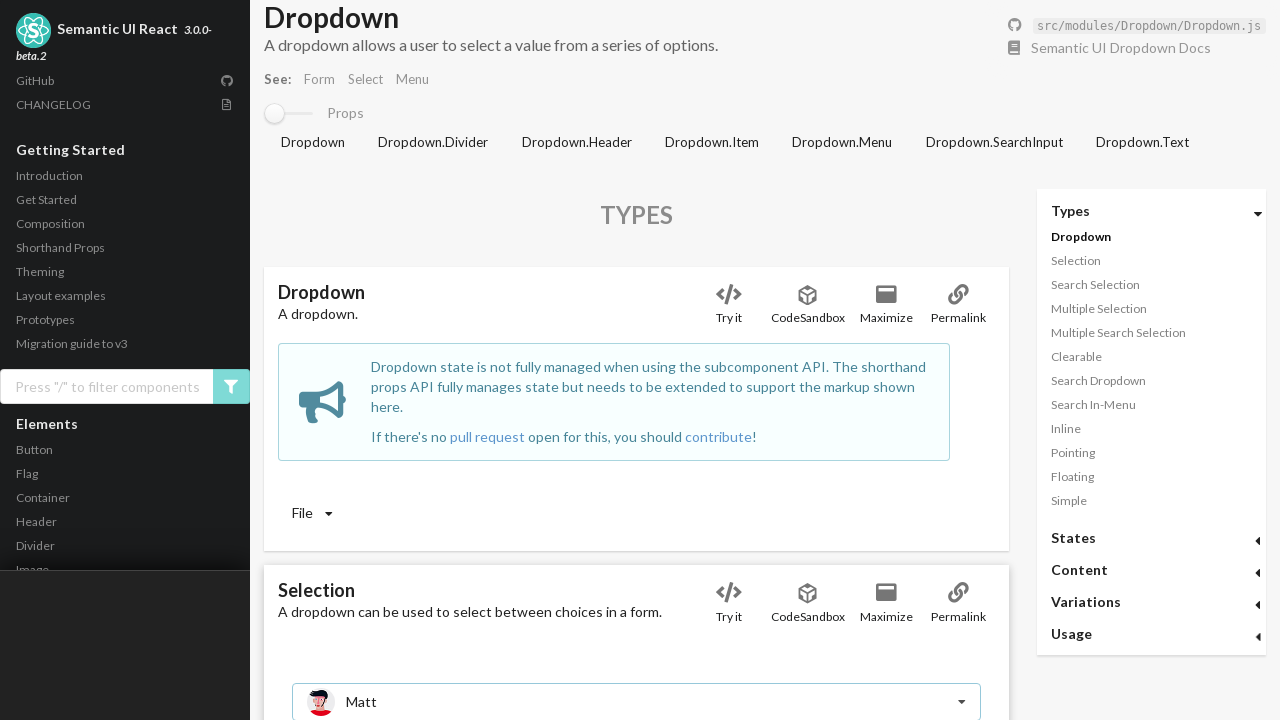